Tests that a drug information page on 1mg.com loads correctly by navigating to it with a mobile viewport size and verifying the page title is accessible.

Starting URL: https://www.1mg.com/drugs/sucral-suspension-151662?wpsrc=Google+Organic+Search

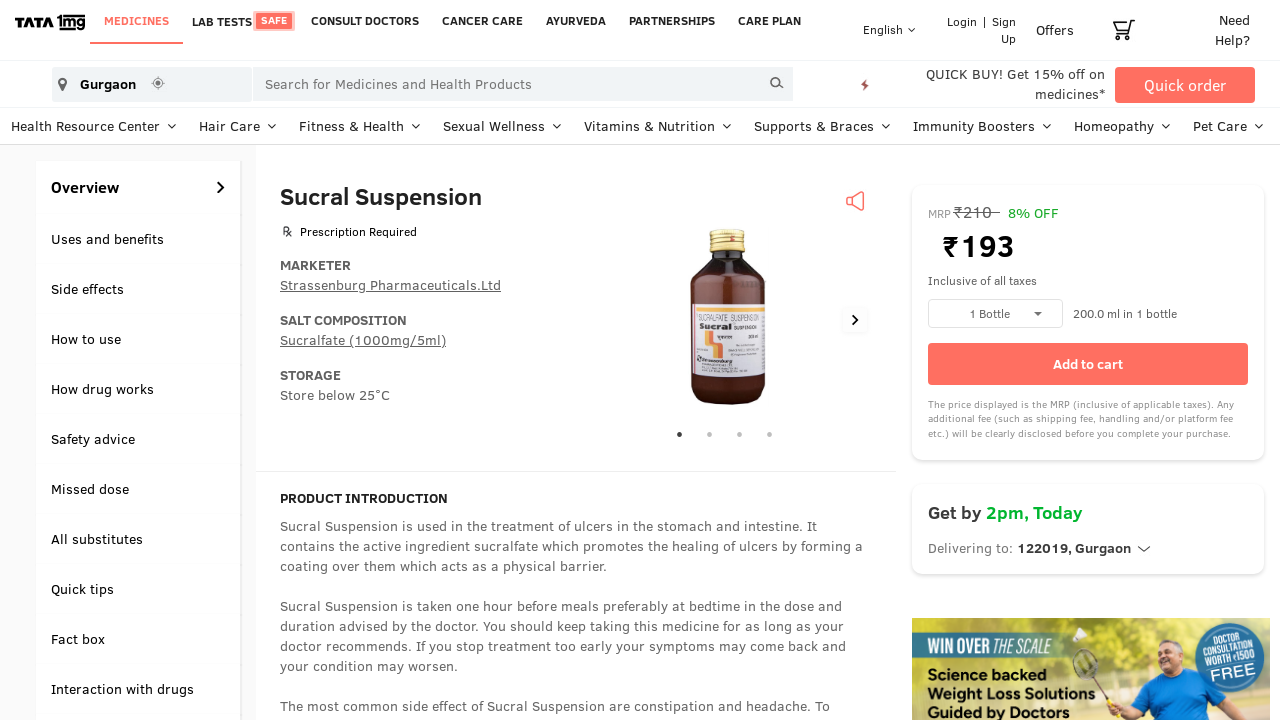

Set viewport to mobile dimensions (430x932)
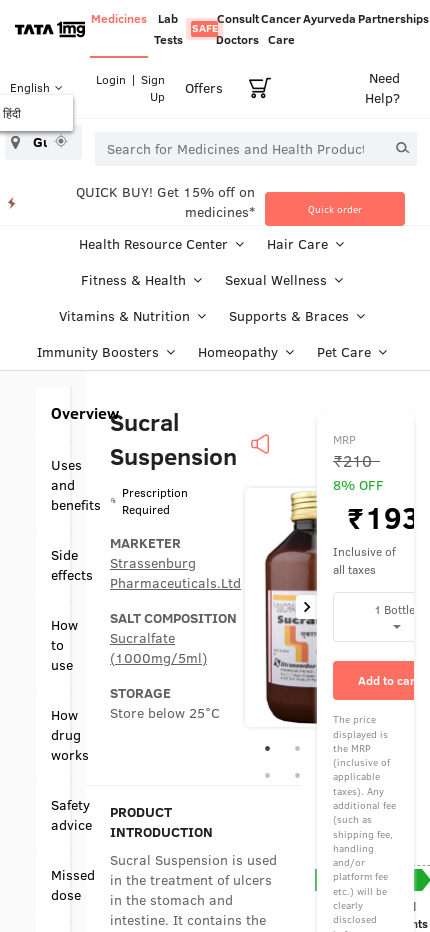

Page loaded with domcontentloaded state
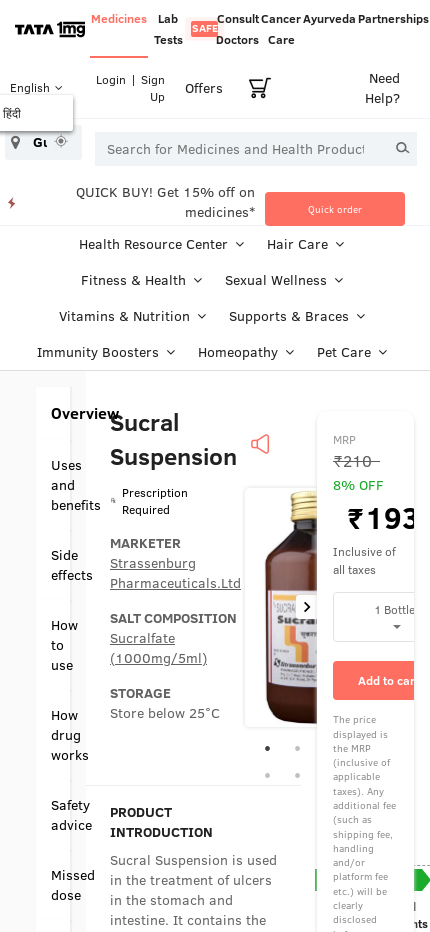

Retrieved page title: 'Buy Sucral Suspension Online: View Uses, Side Effects, Price, Substitutes | 1mg'
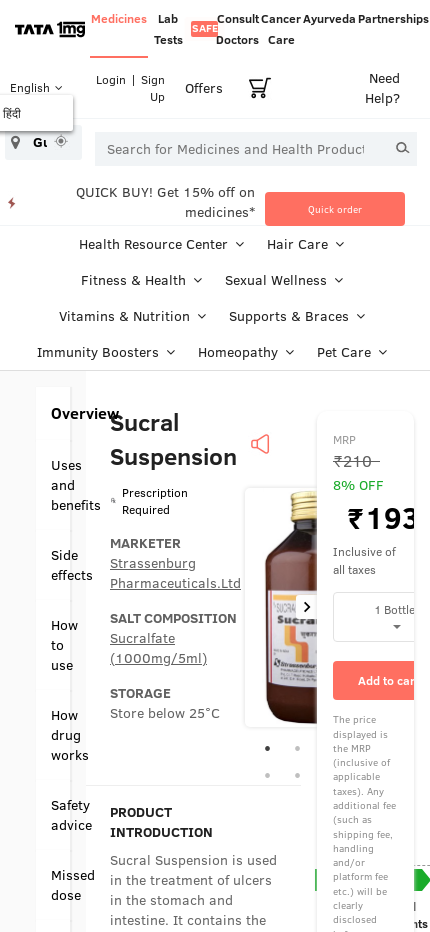

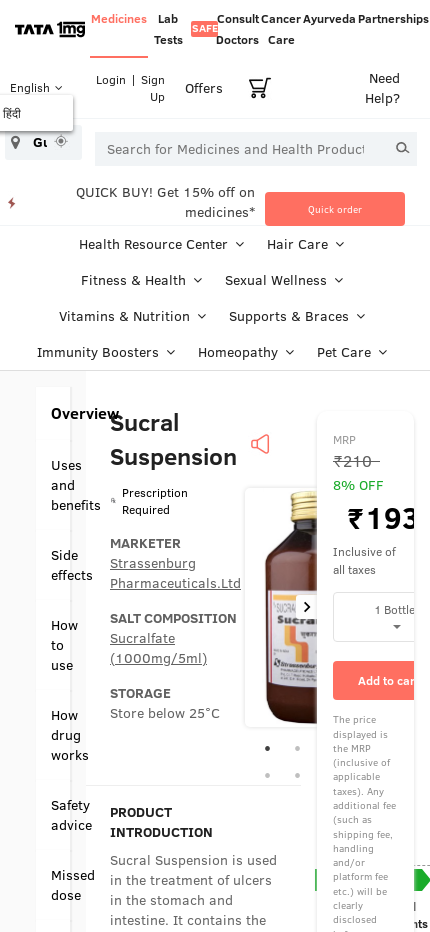